Tests scrolling to an element and clicking on it by navigating to demoqa.com, finding the sixth card element, scrolling to it, and clicking it

Starting URL: https://demoqa.com/

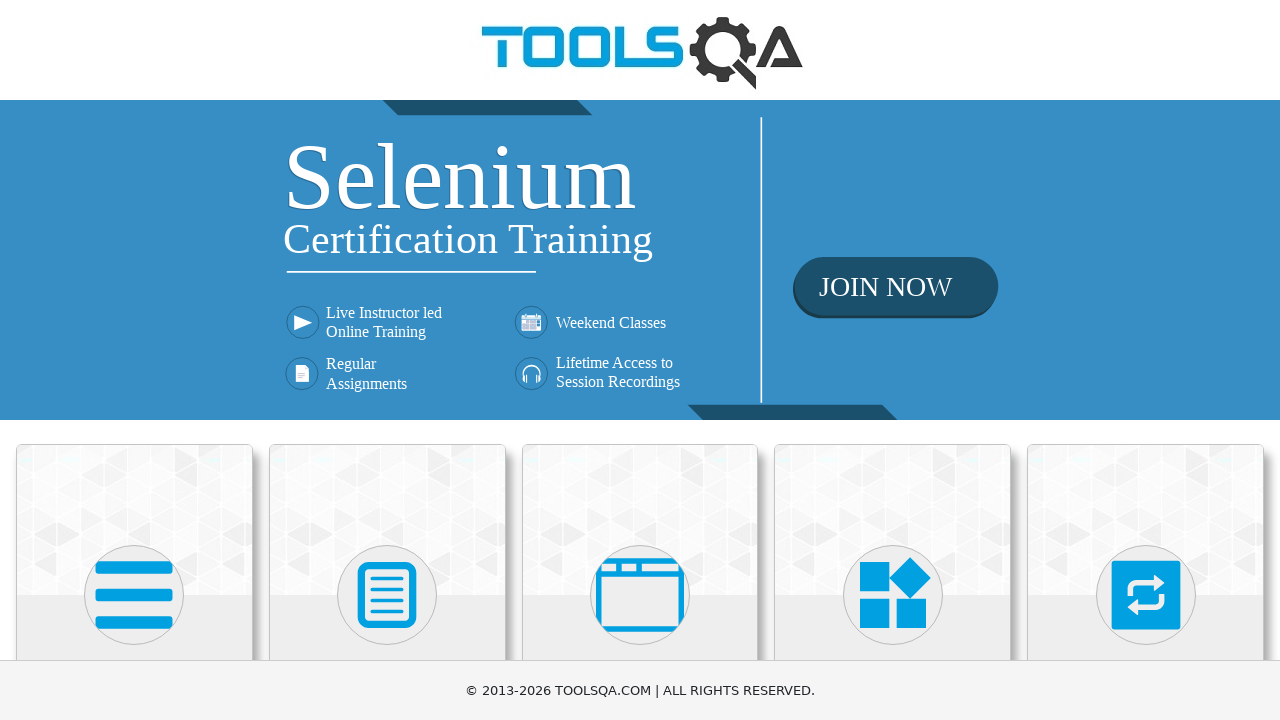

Waited for card elements to load on demoqa.com
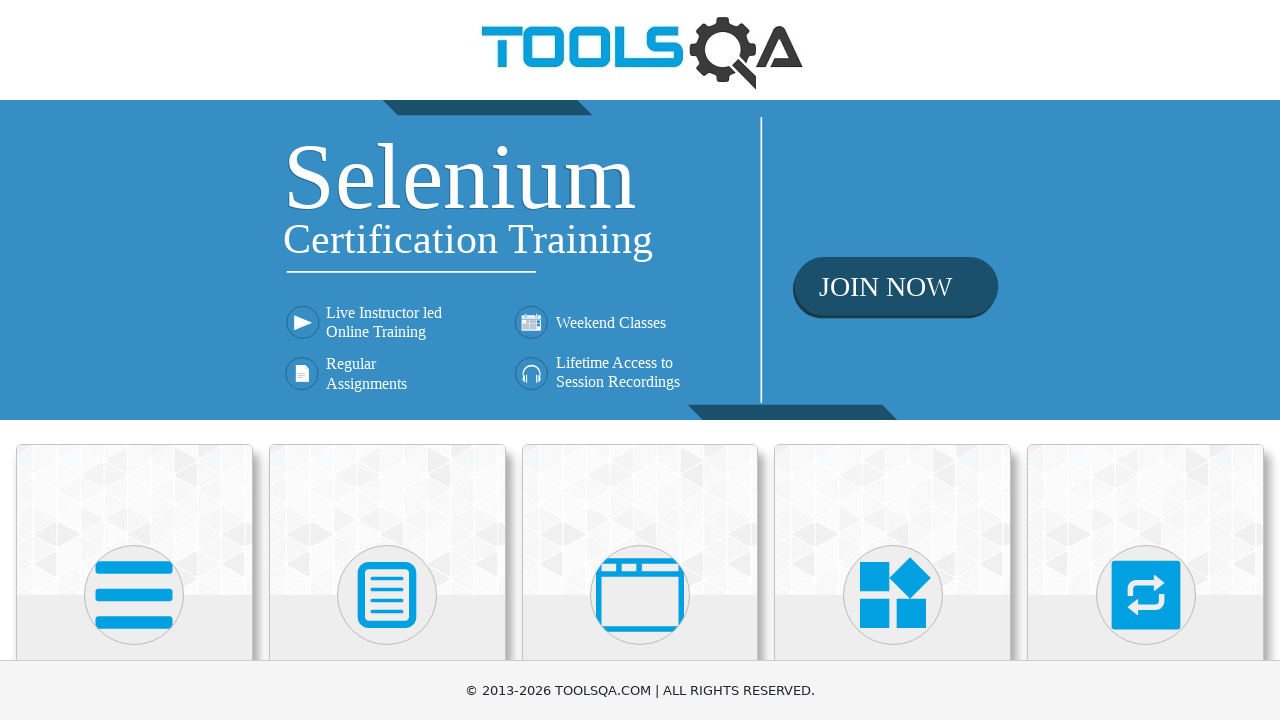

Located all card elements on the page
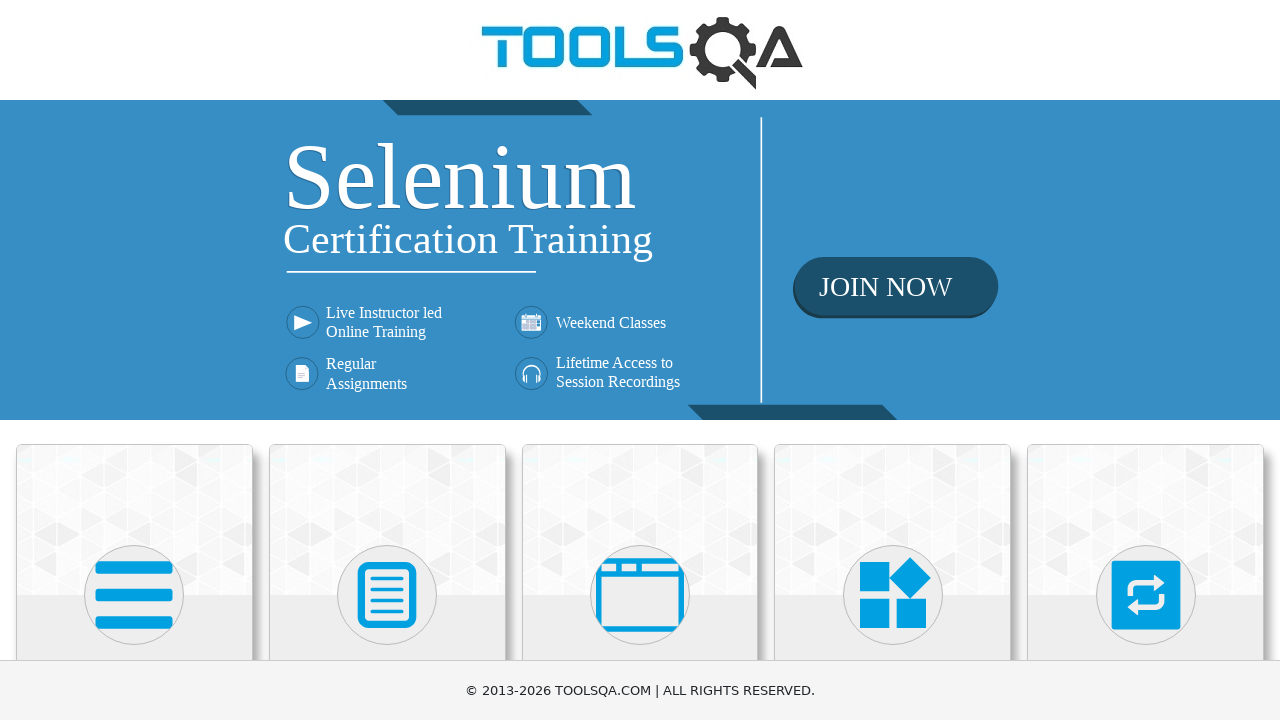

Selected the sixth card element (index 5)
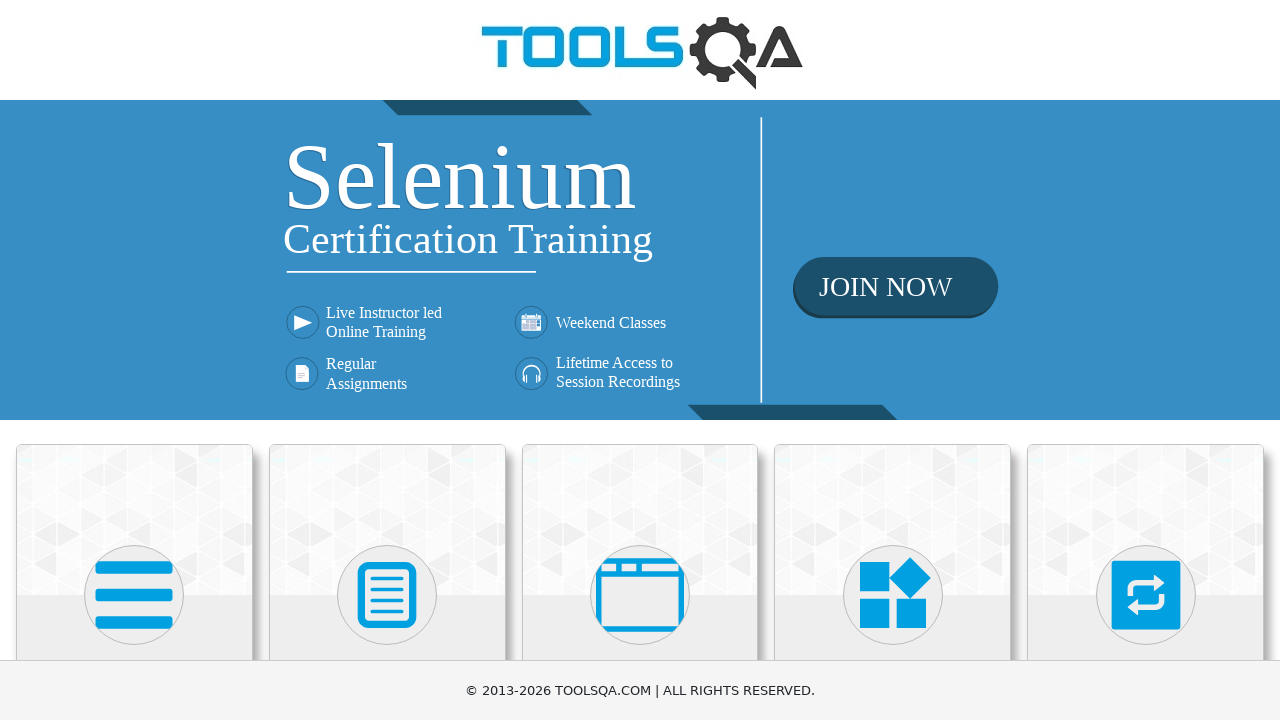

Scrolled to the sixth card element
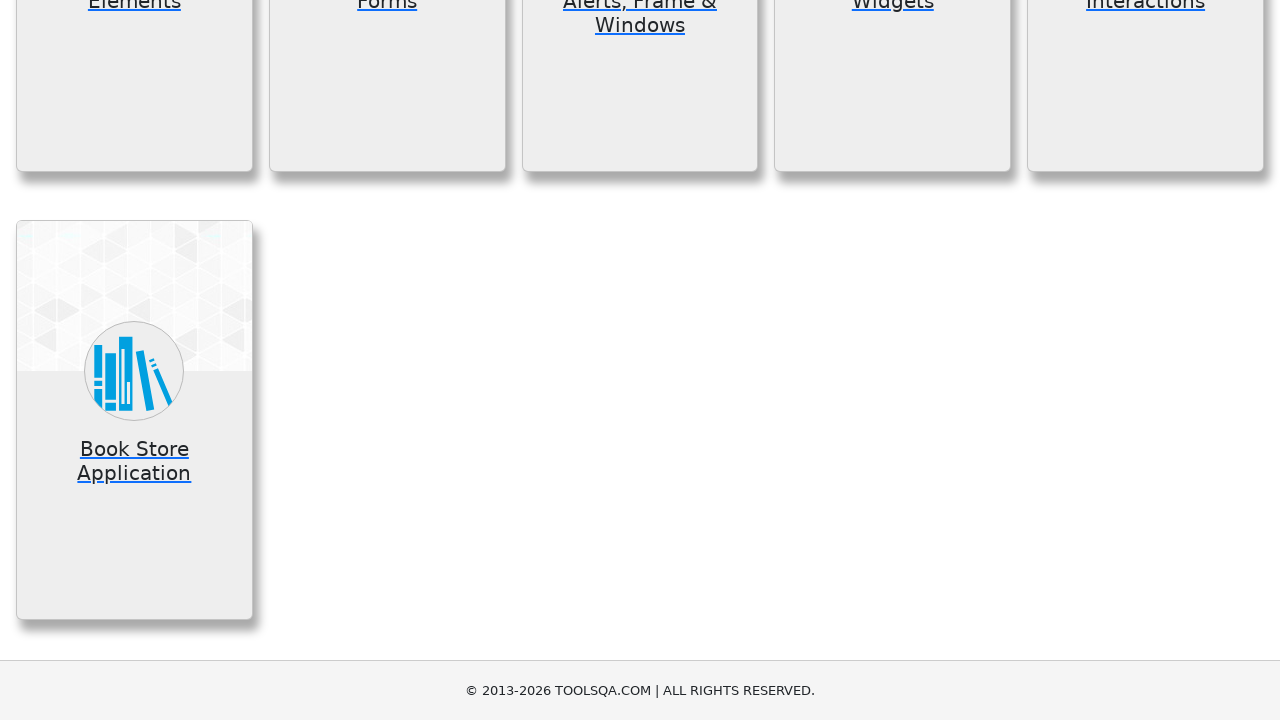

Clicked on the sixth card element at (134, 420) on .card >> nth=5
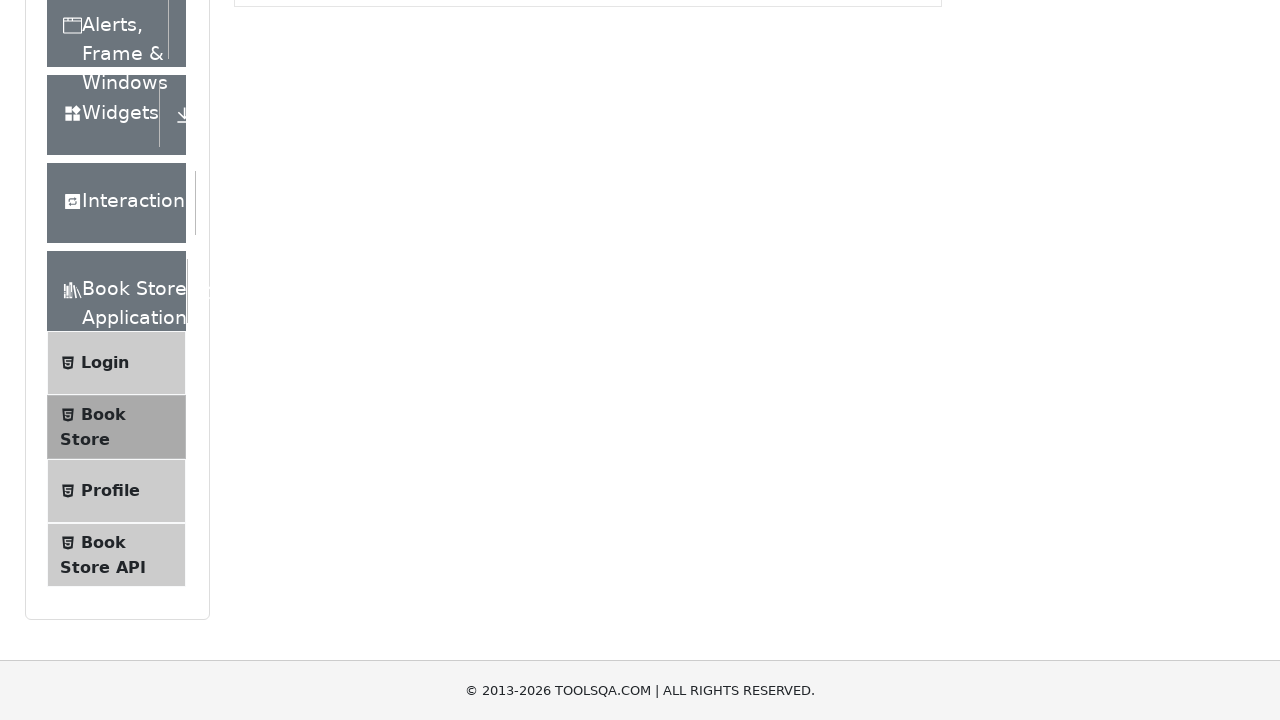

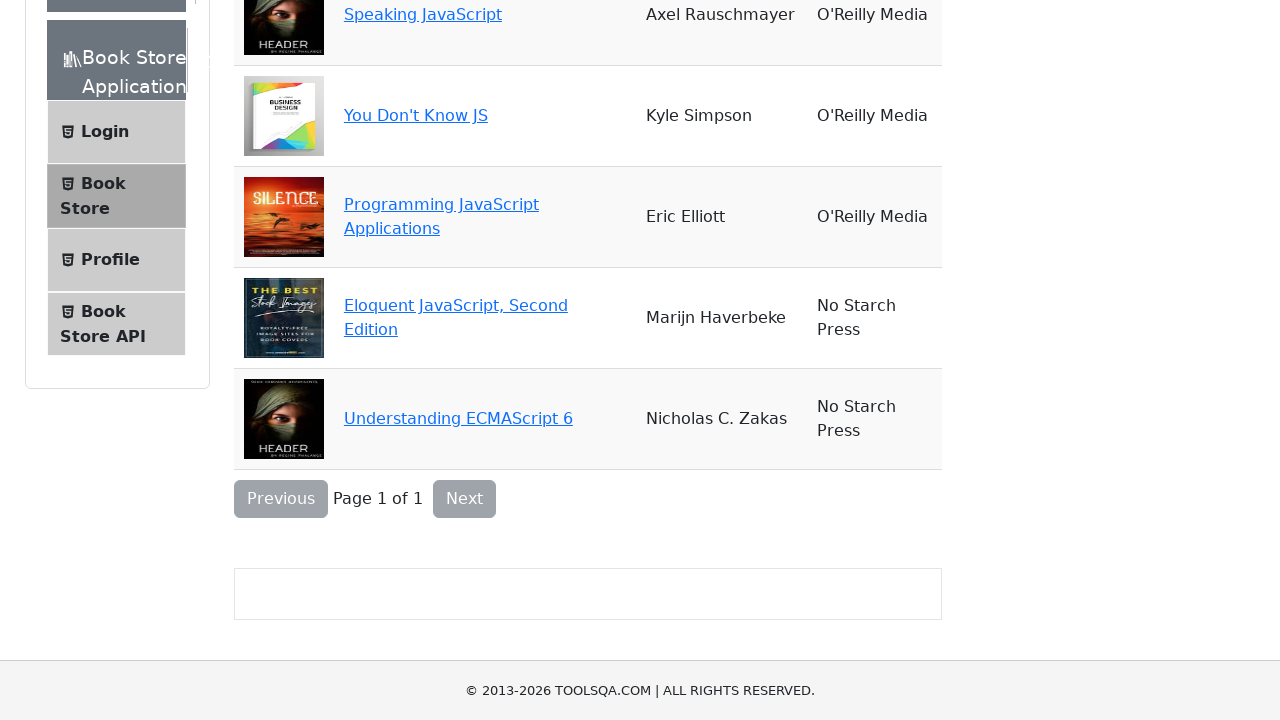